Tests scrolling down a tall page using JavaScript execution until a scroll-button element becomes visible at the bottom of the page.

Starting URL: http://www.seleniumui.moderntester.pl/high-site.php

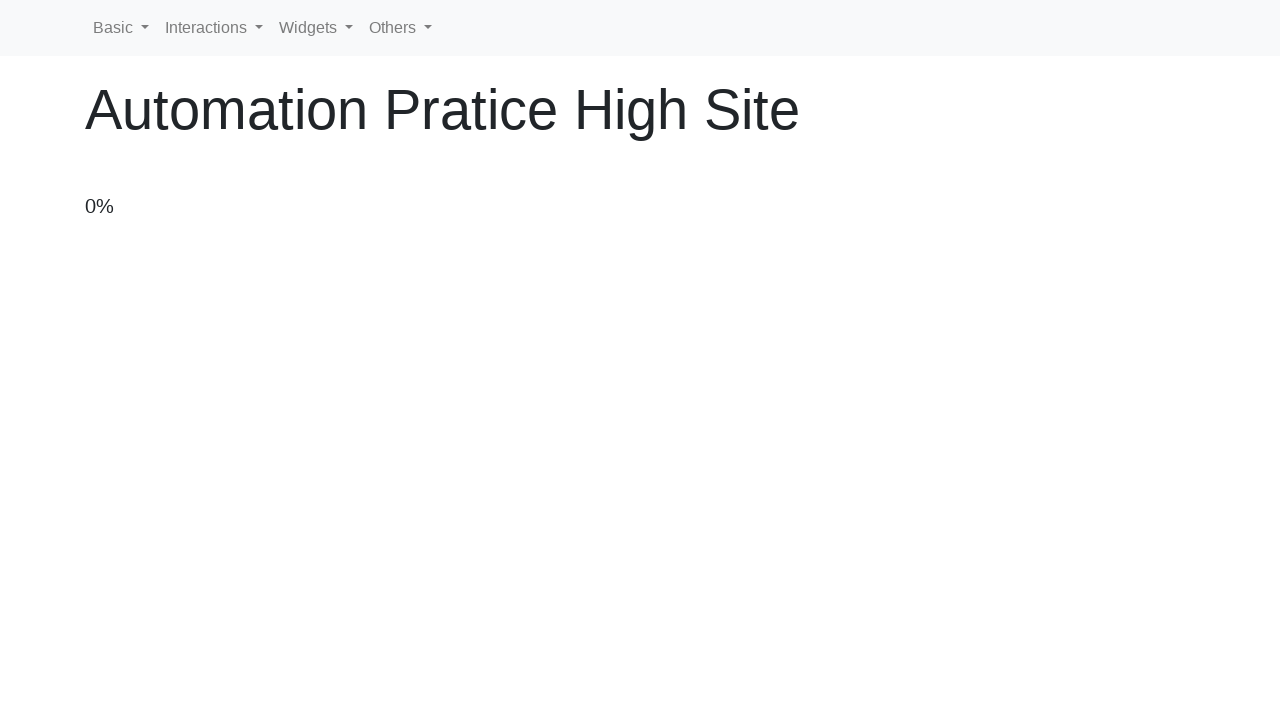

Scrolled down by 100 pixels using JavaScript
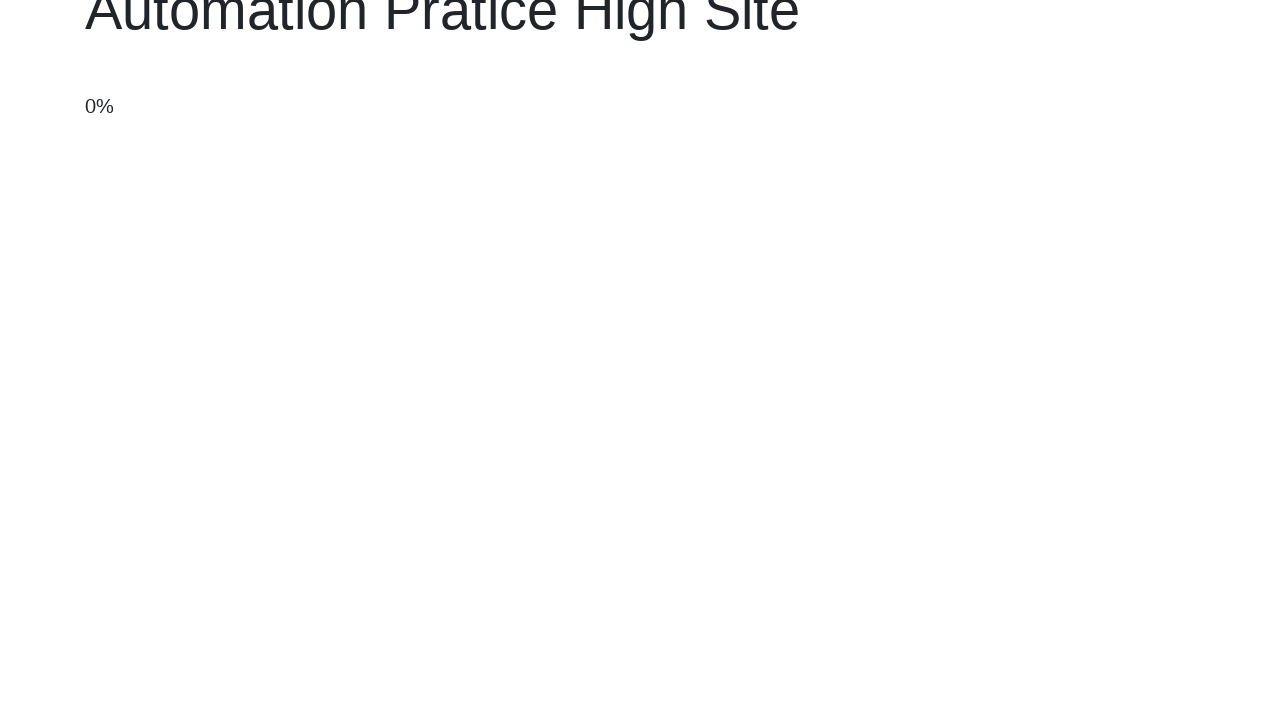

Scrolled down by 100 pixels using JavaScript
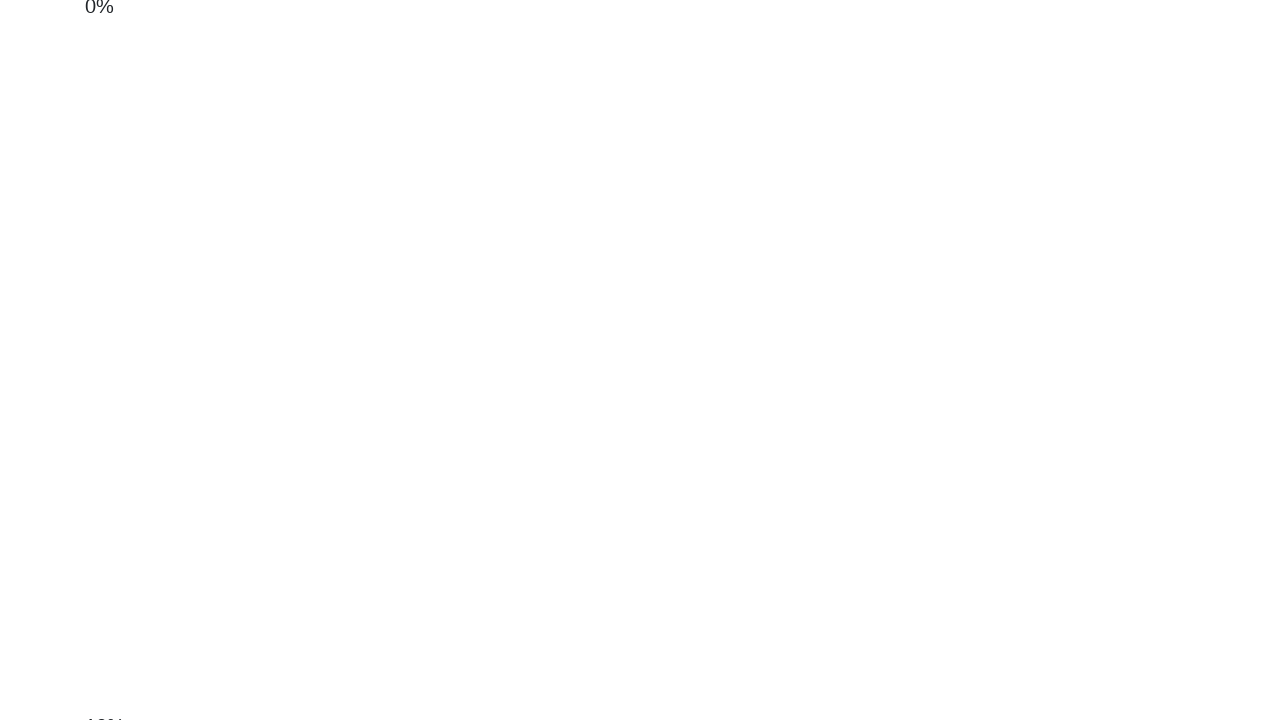

Scrolled down by 100 pixels using JavaScript
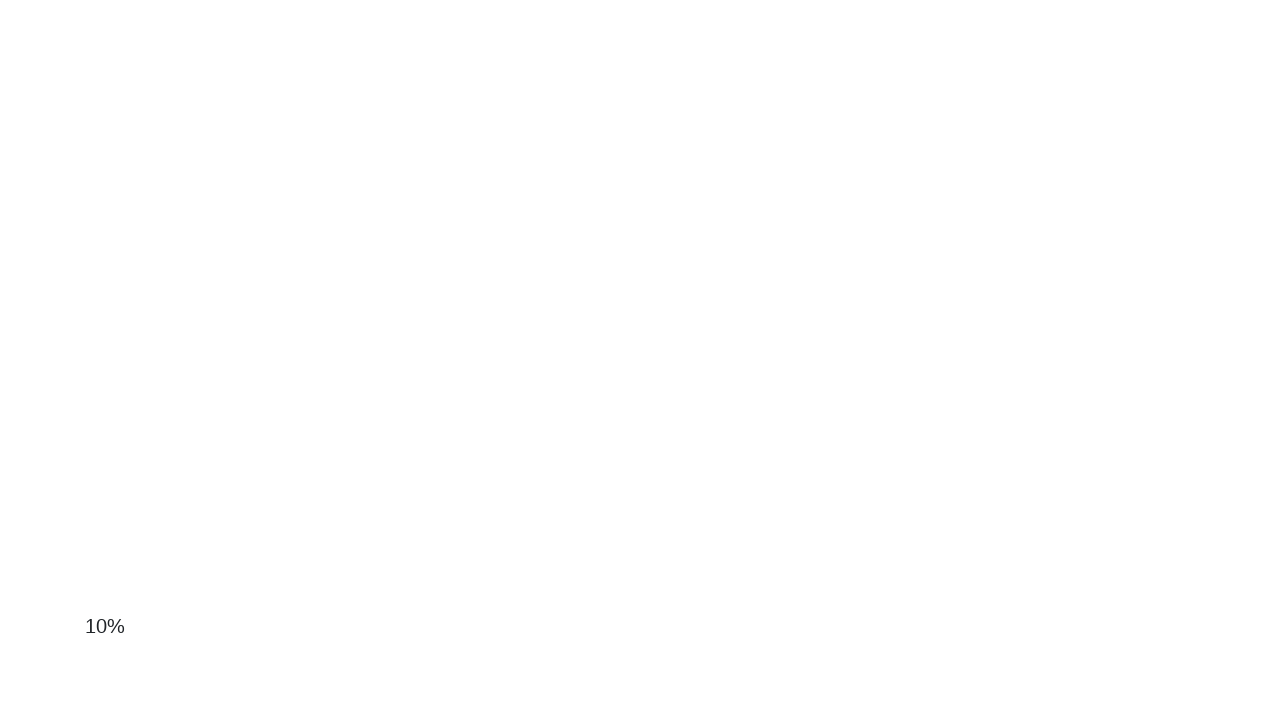

Scrolled down by 100 pixels using JavaScript
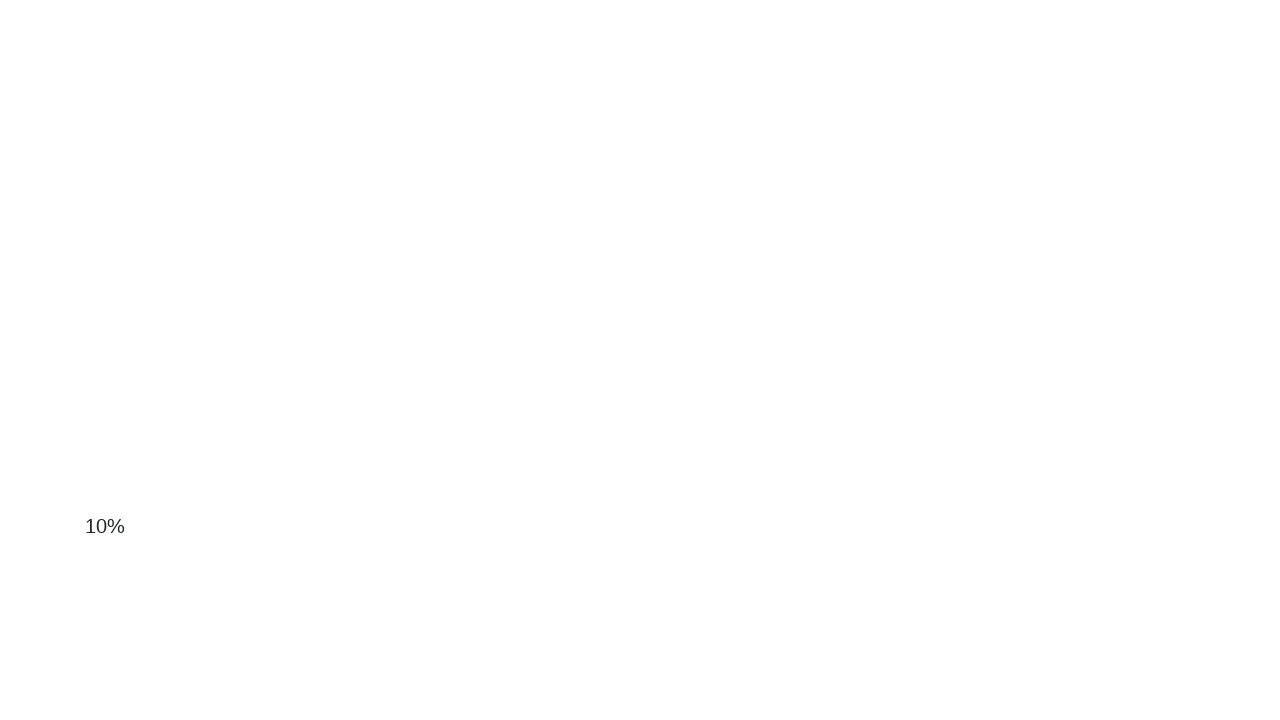

Scrolled down by 100 pixels using JavaScript
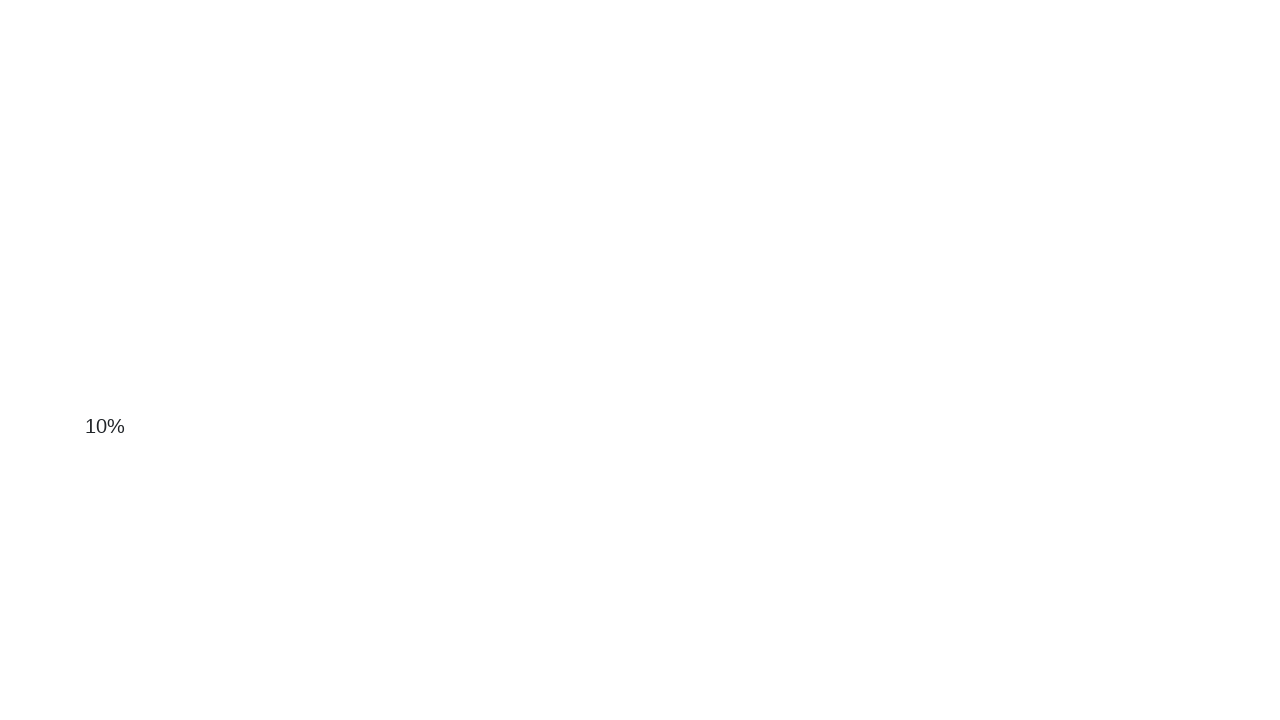

Scrolled down by 100 pixels using JavaScript
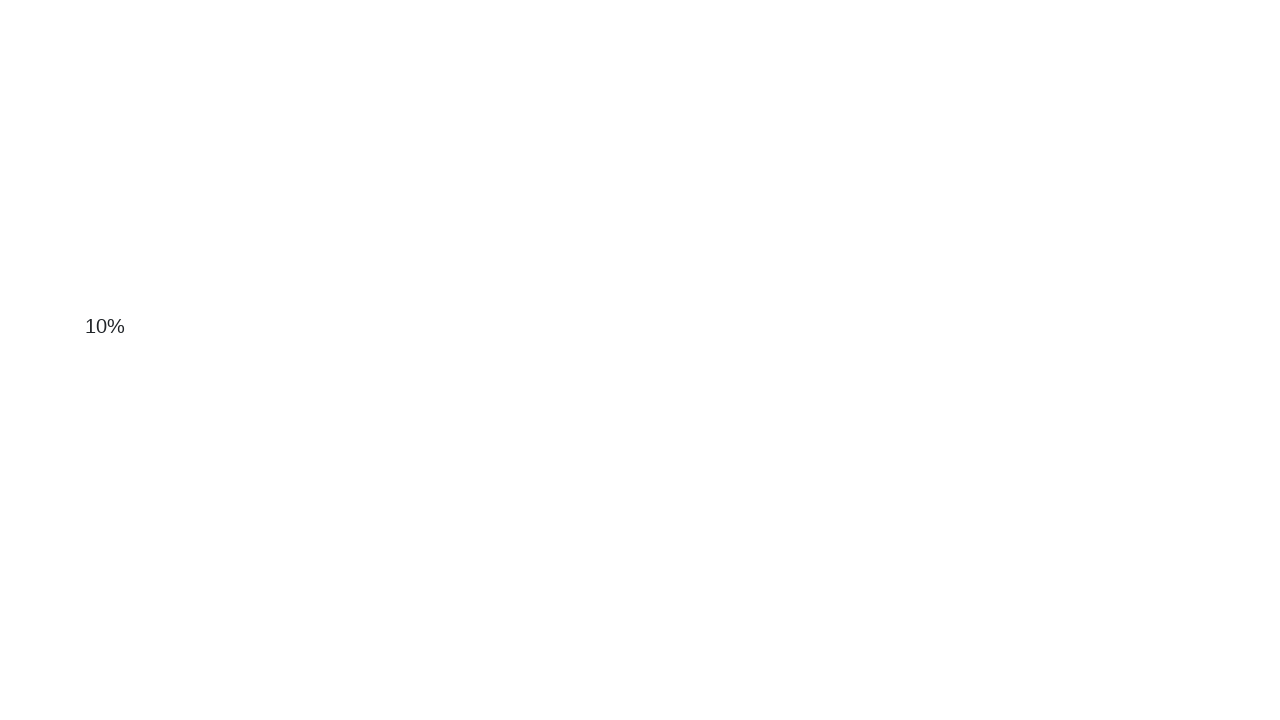

Scrolled down by 100 pixels using JavaScript
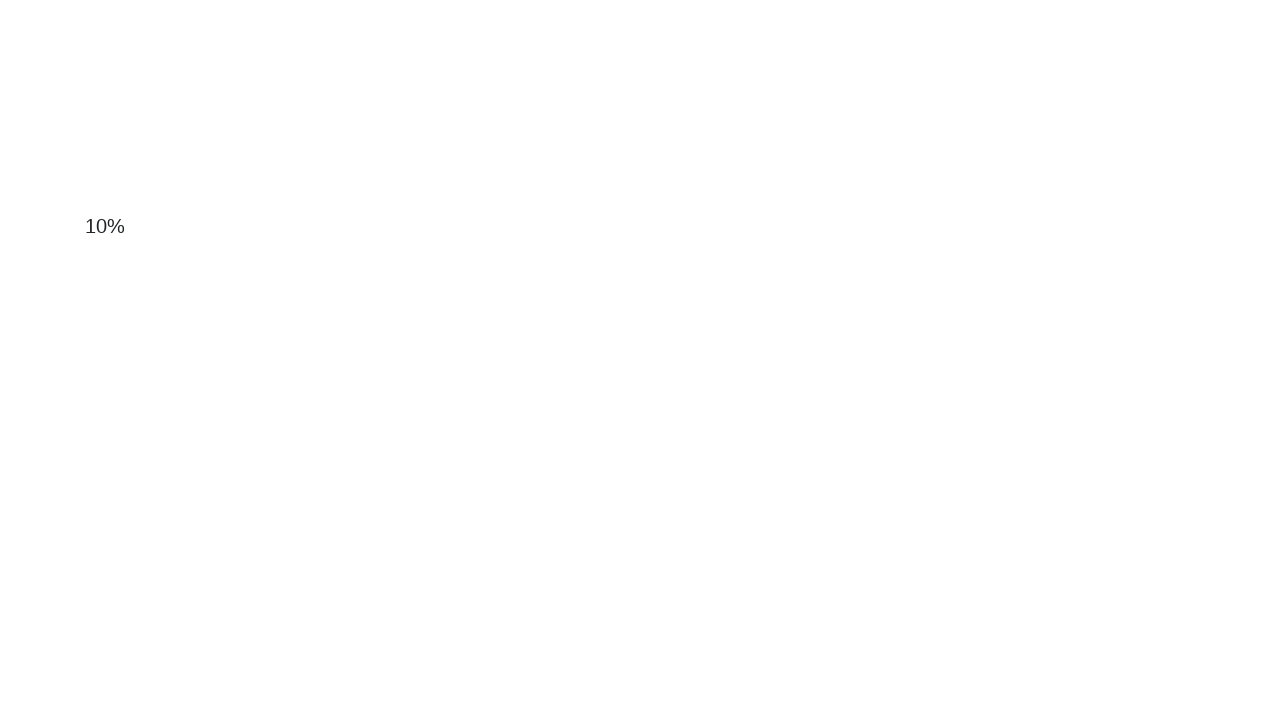

Scrolled down by 100 pixels using JavaScript
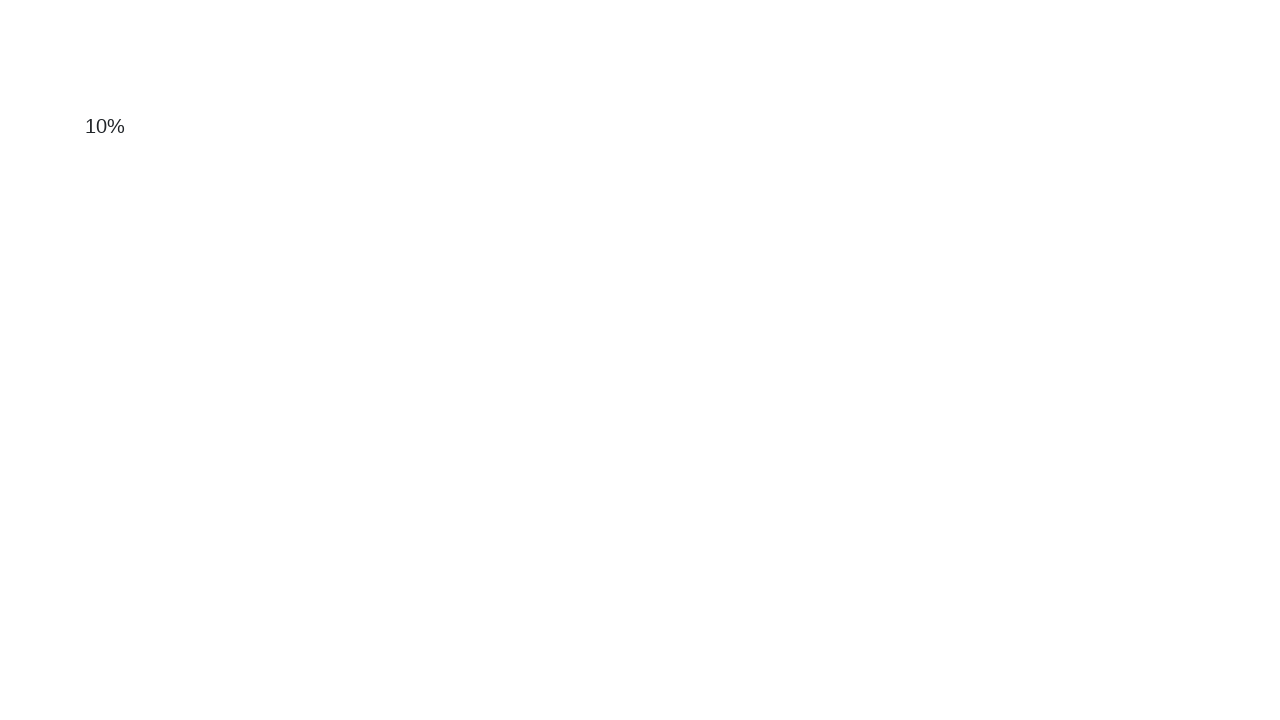

Scrolled down by 100 pixels using JavaScript
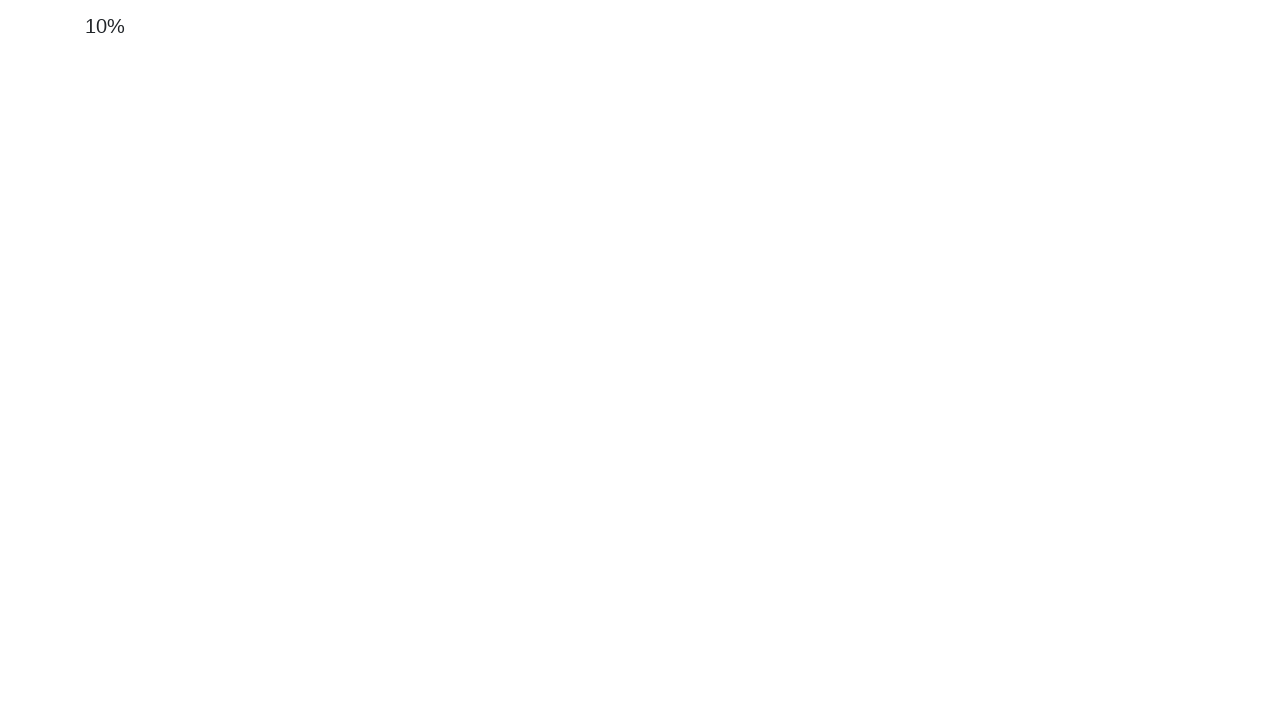

Scrolled down by 100 pixels using JavaScript
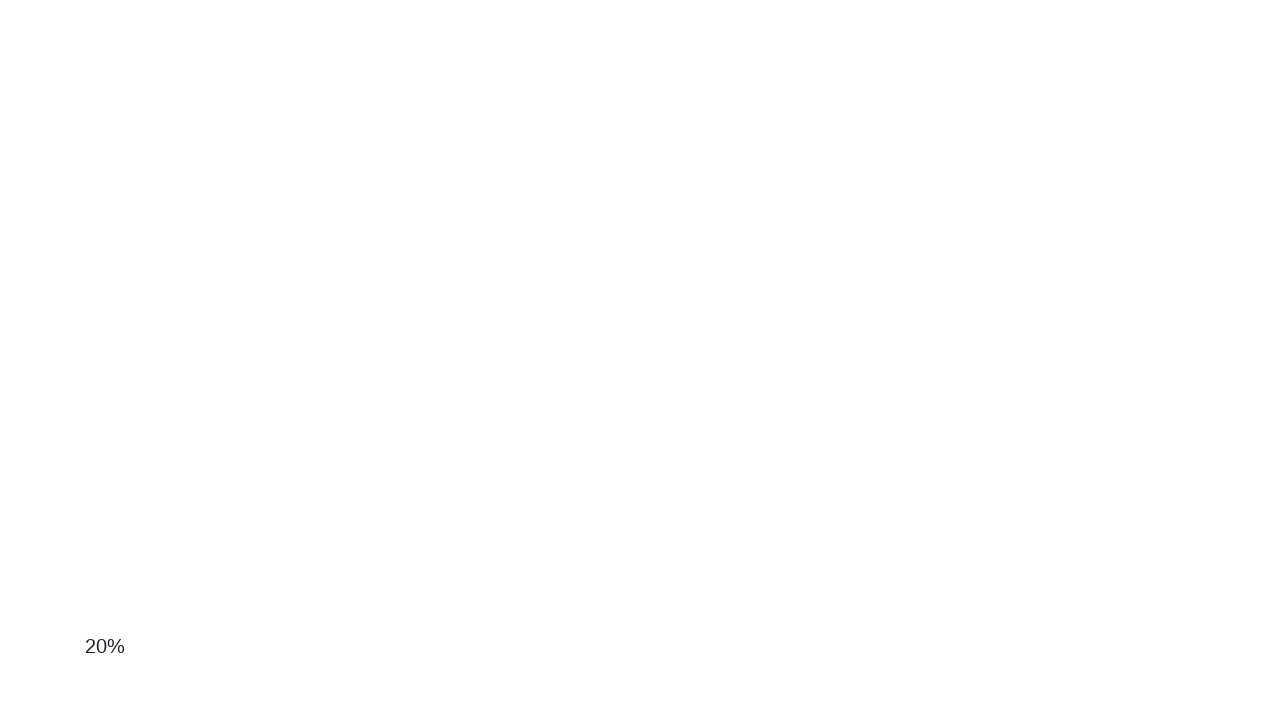

Scrolled down by 100 pixels using JavaScript
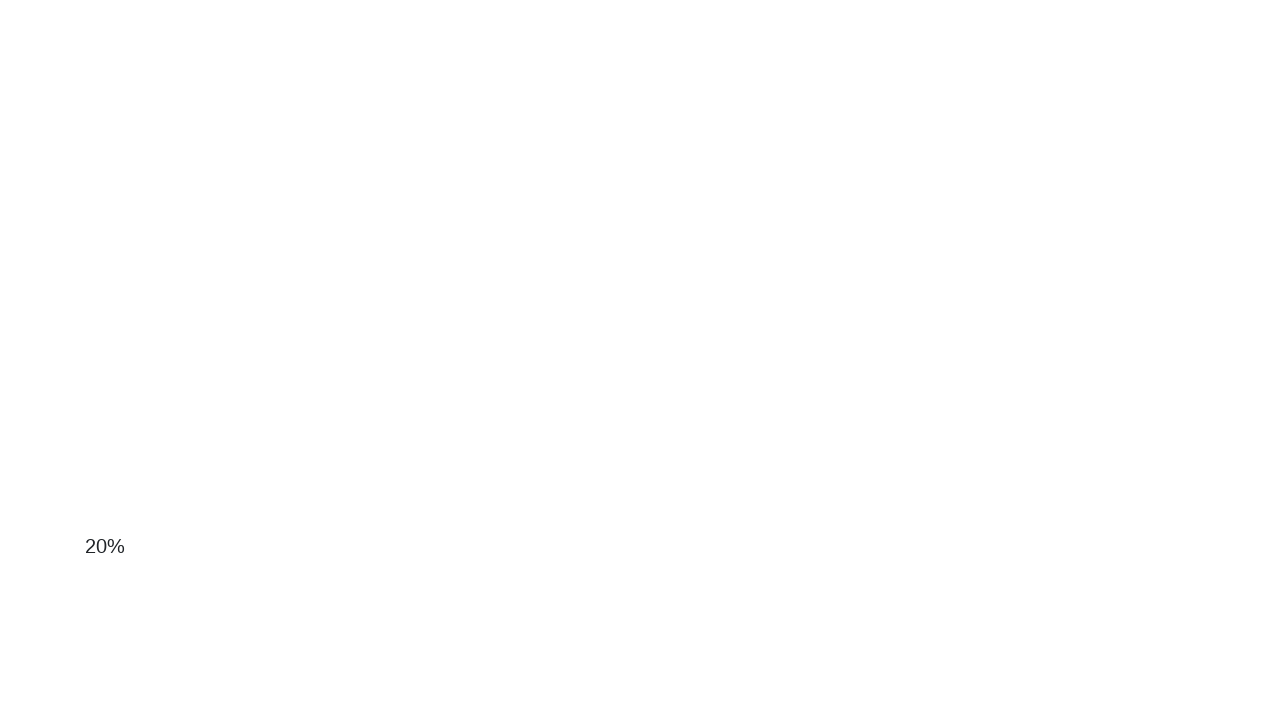

Scrolled down by 100 pixels using JavaScript
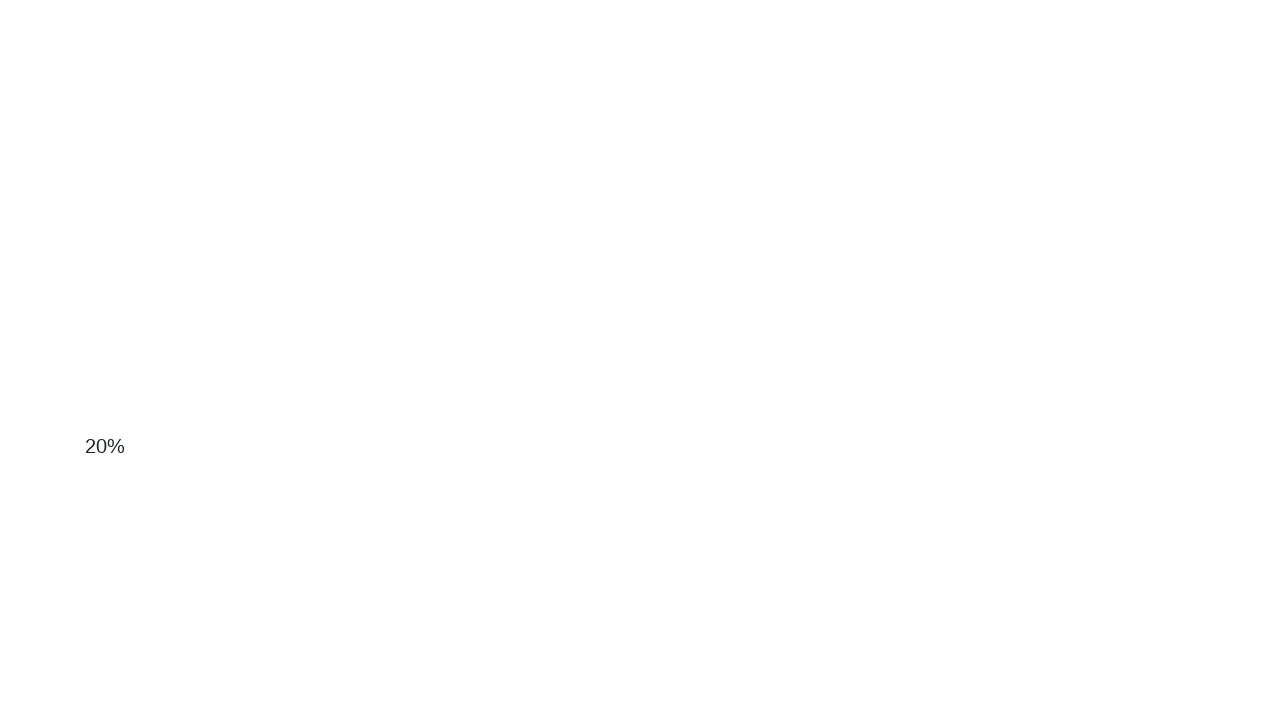

Scrolled down by 100 pixels using JavaScript
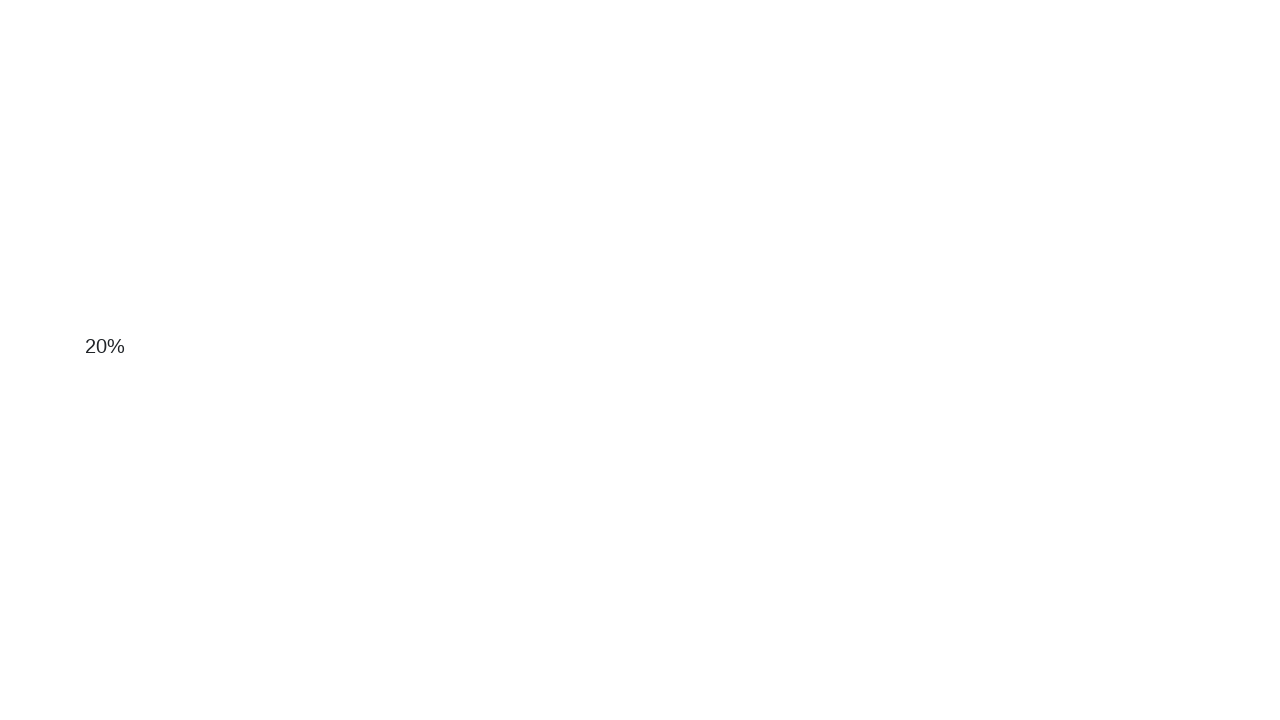

Scrolled down by 100 pixels using JavaScript
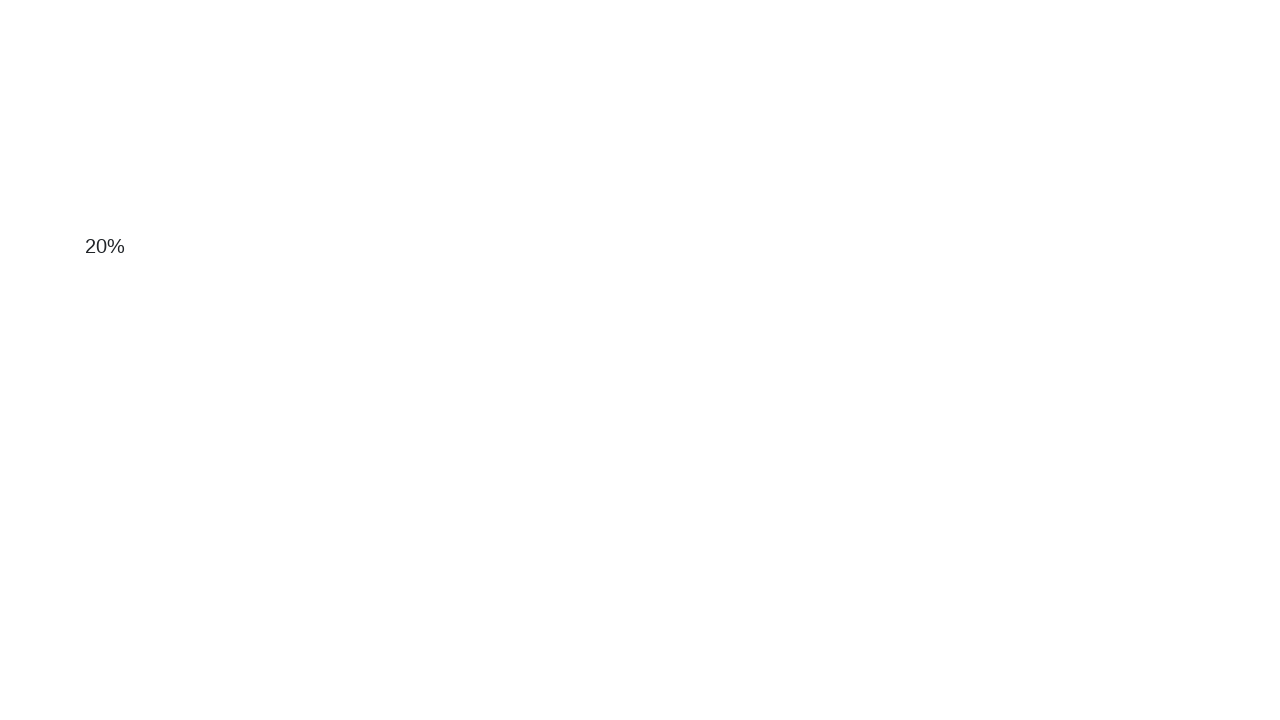

Scrolled down by 100 pixels using JavaScript
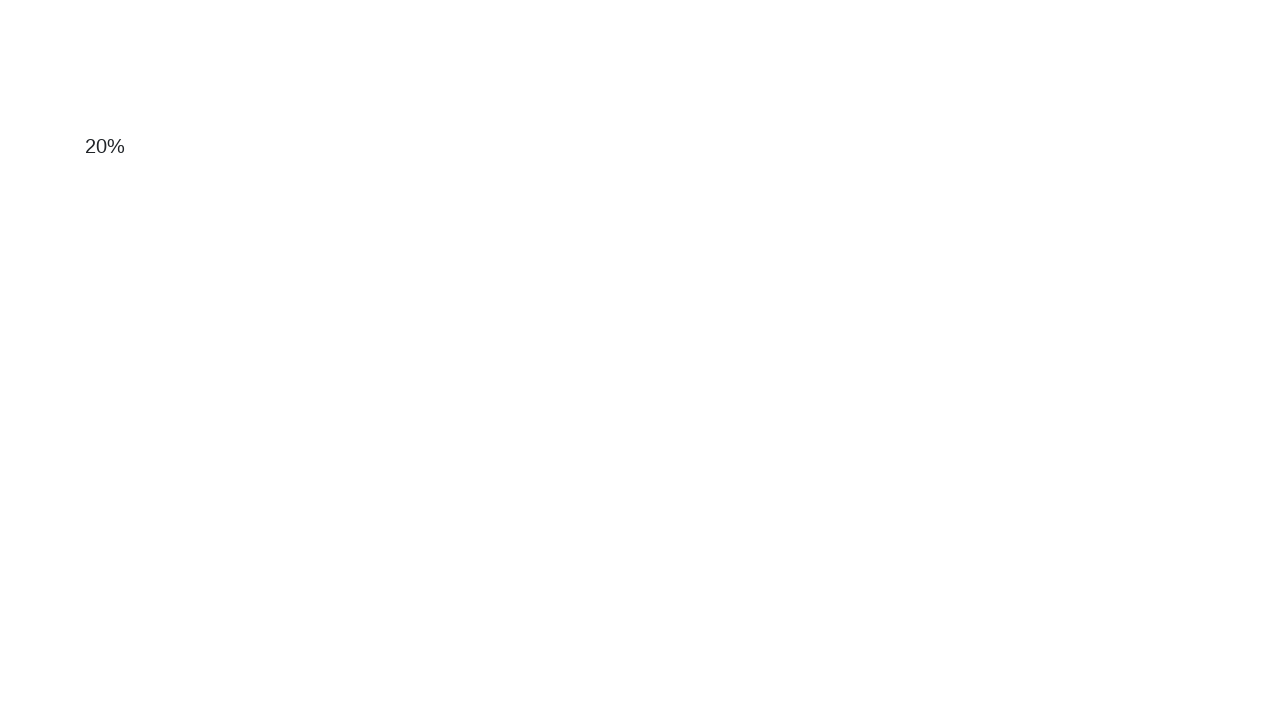

Scrolled down by 100 pixels using JavaScript
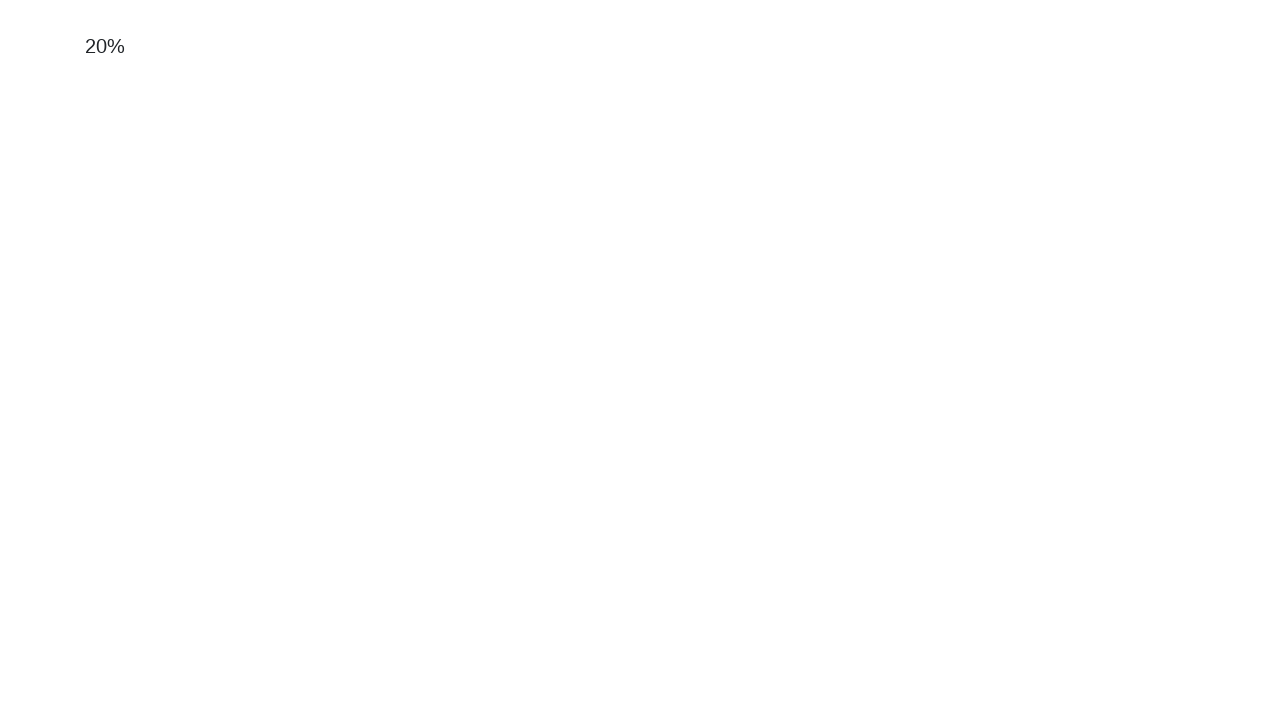

Scrolled down by 100 pixels using JavaScript
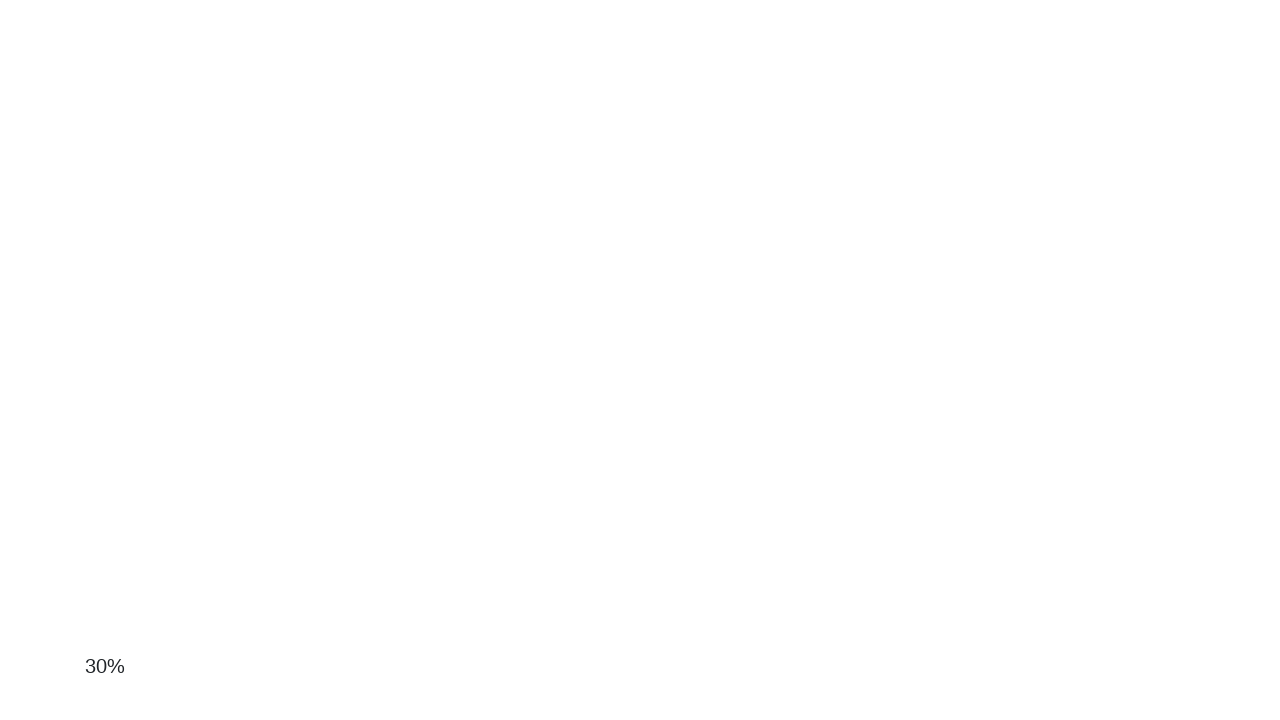

Scrolled down by 100 pixels using JavaScript
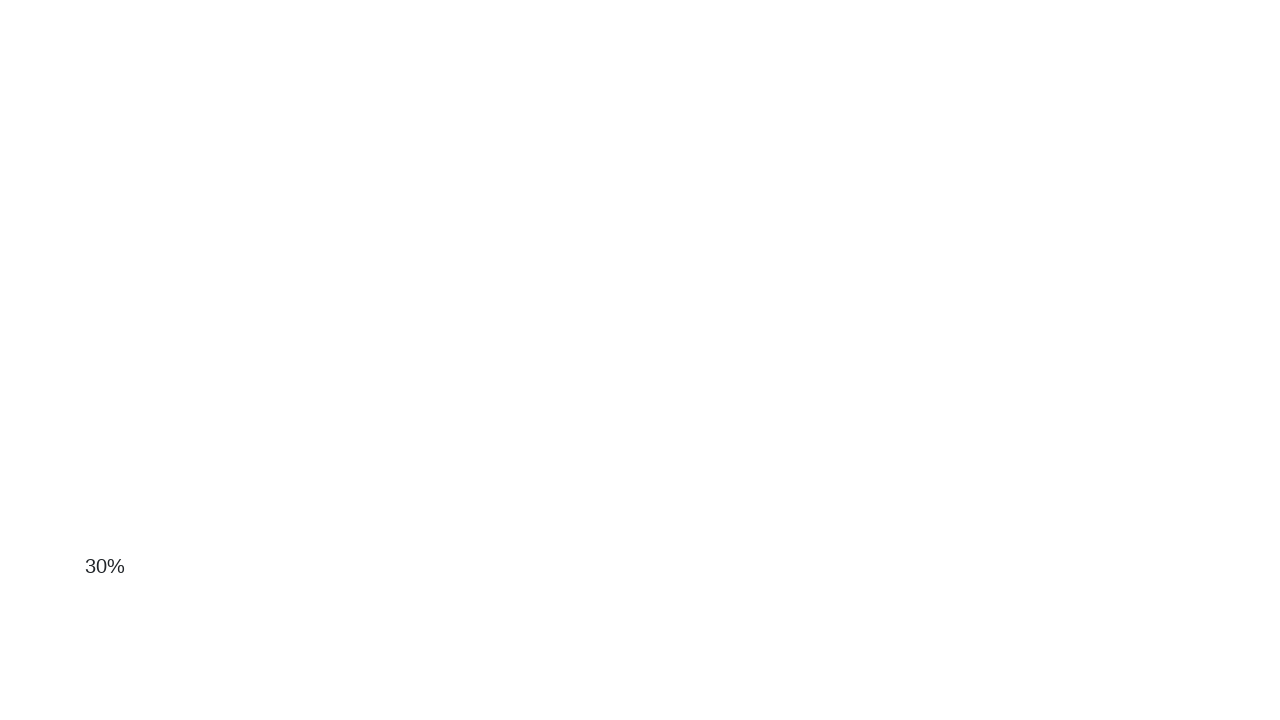

Scrolled down by 100 pixels using JavaScript
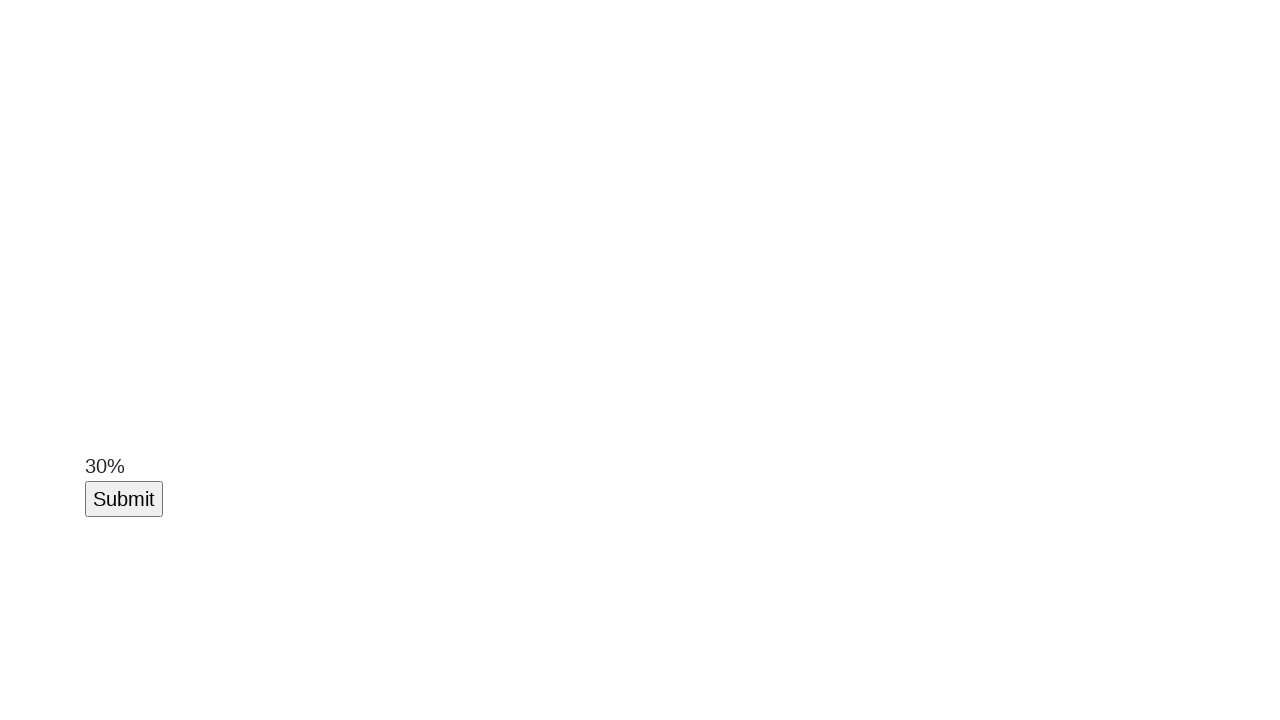

Scroll-button element found on page
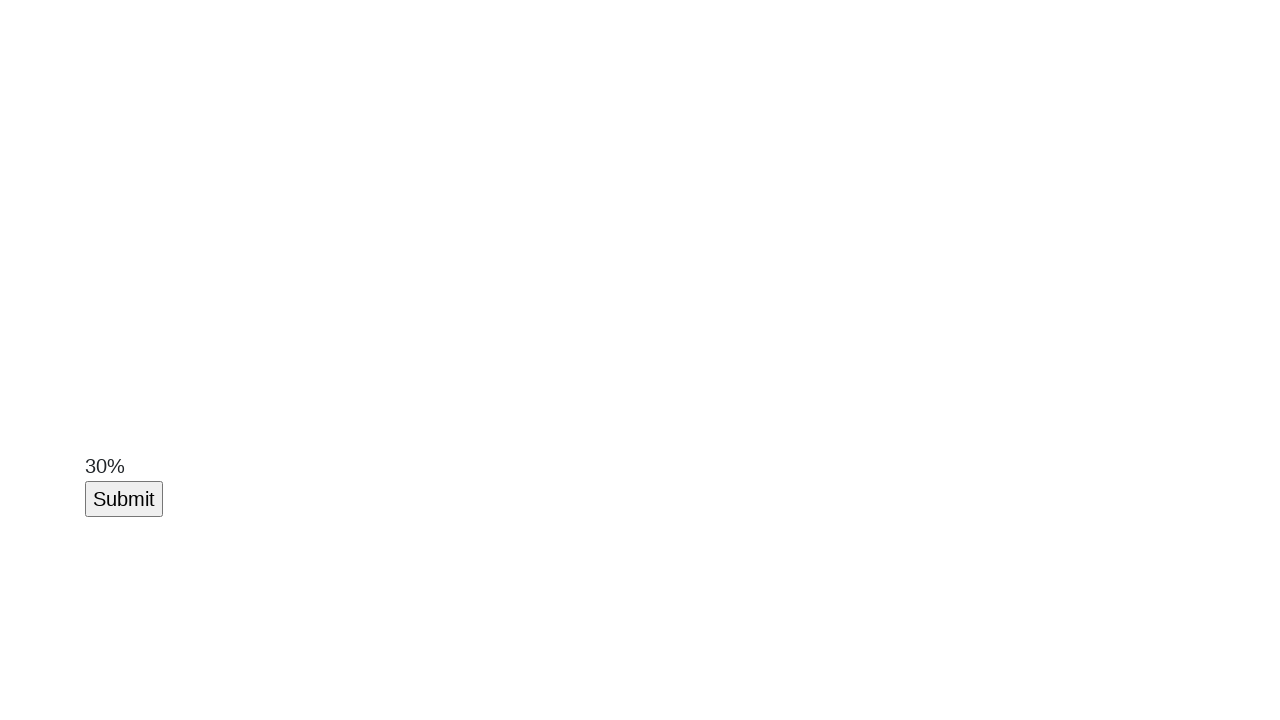

Scroll-button element is visible
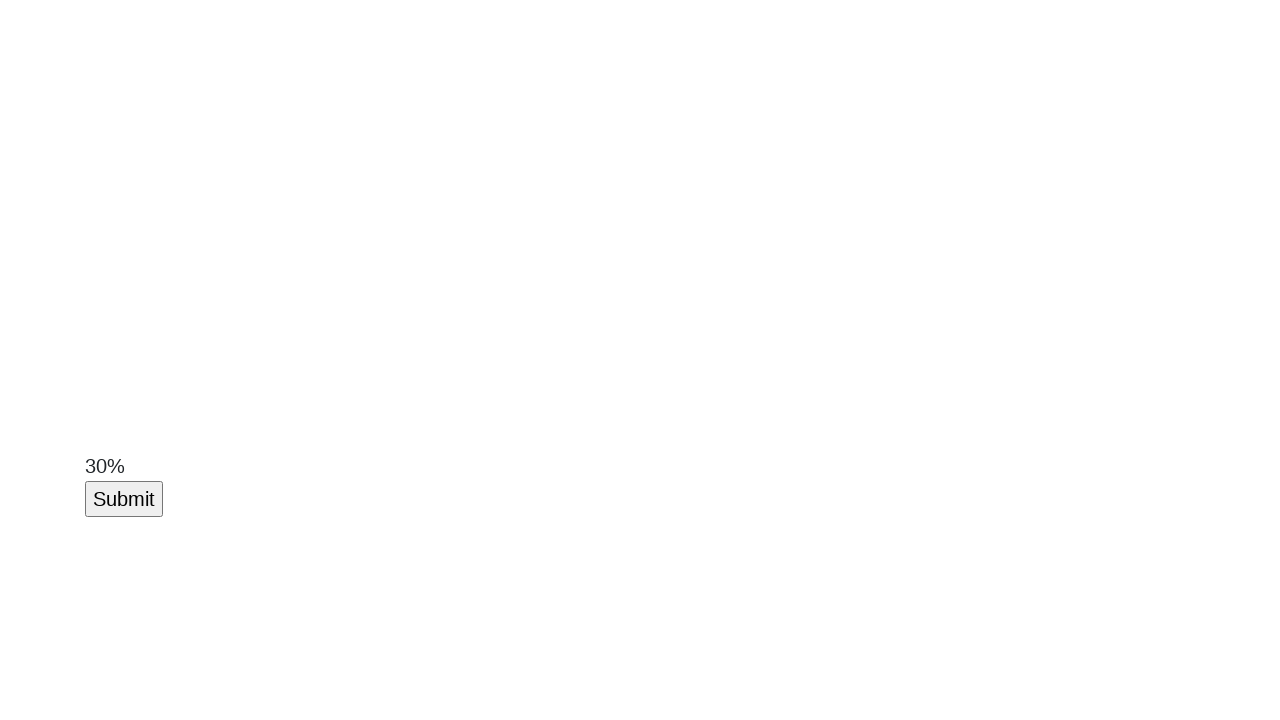

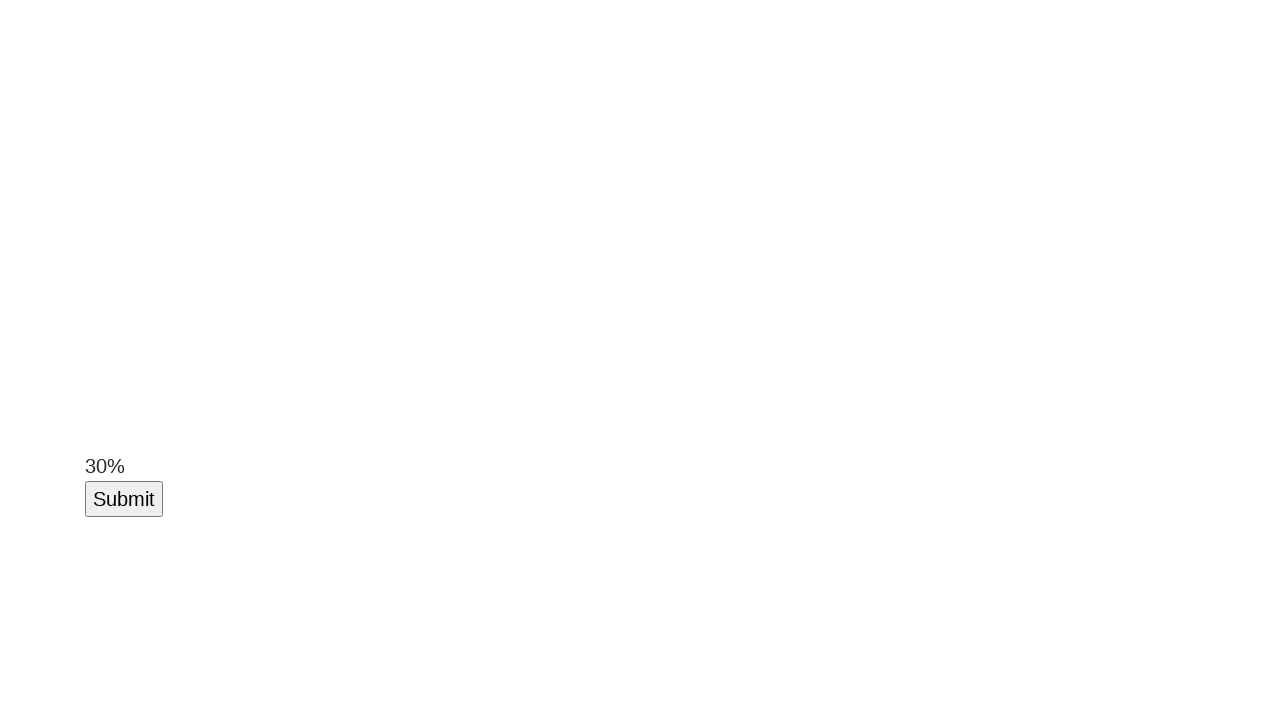